Tests slider interaction by dragging the slider handle to a new position within an iframe

Starting URL: http://jqueryui.com/slider/

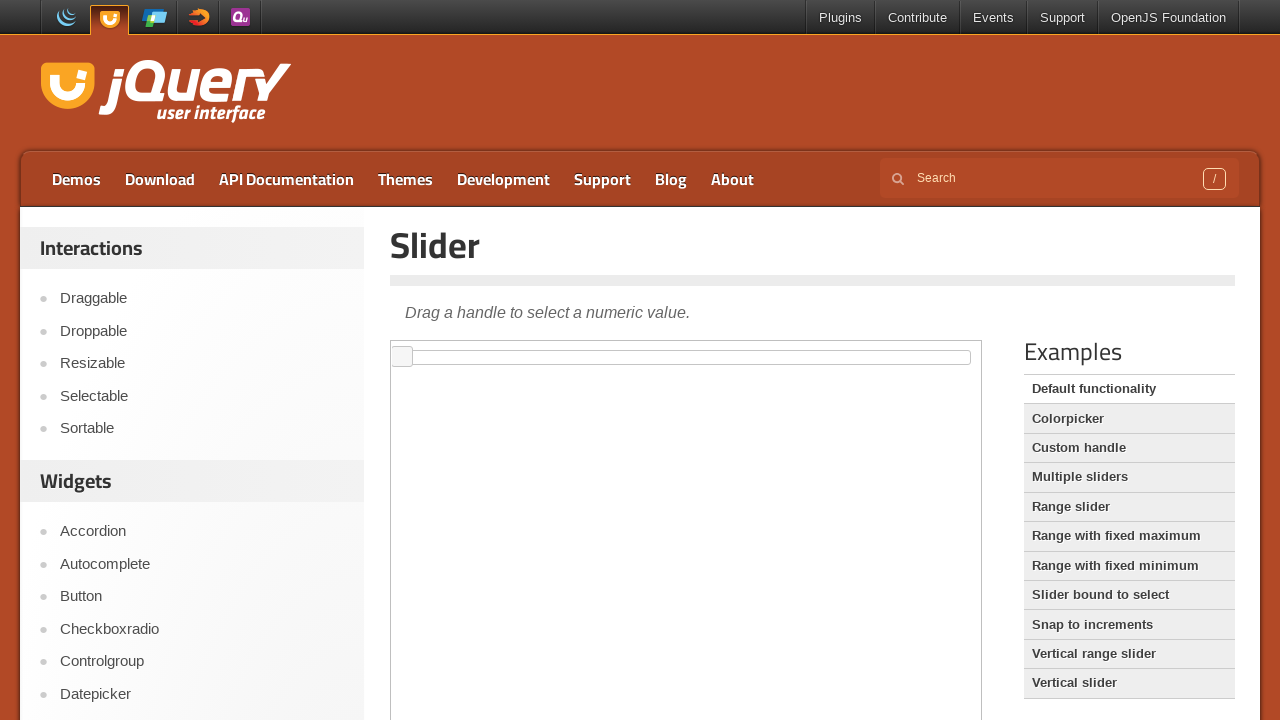

Located demo iframe
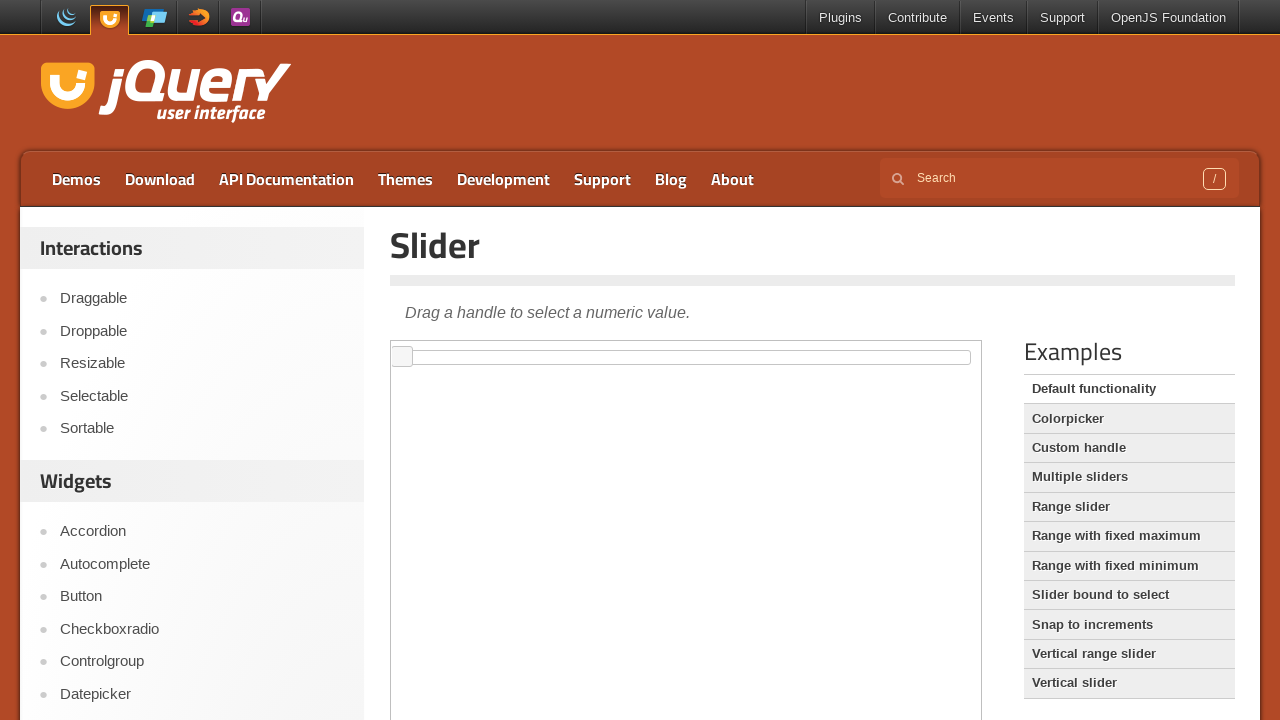

Located slider handle element
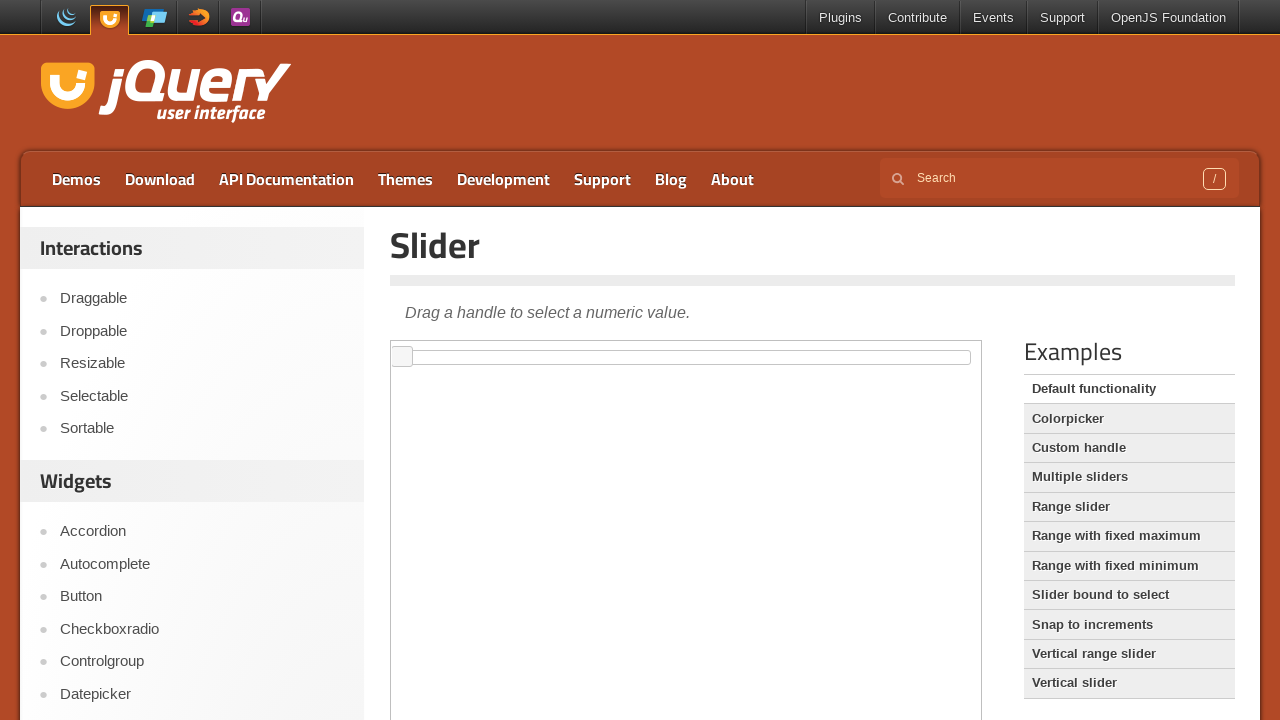

Retrieved slider handle bounding box coordinates
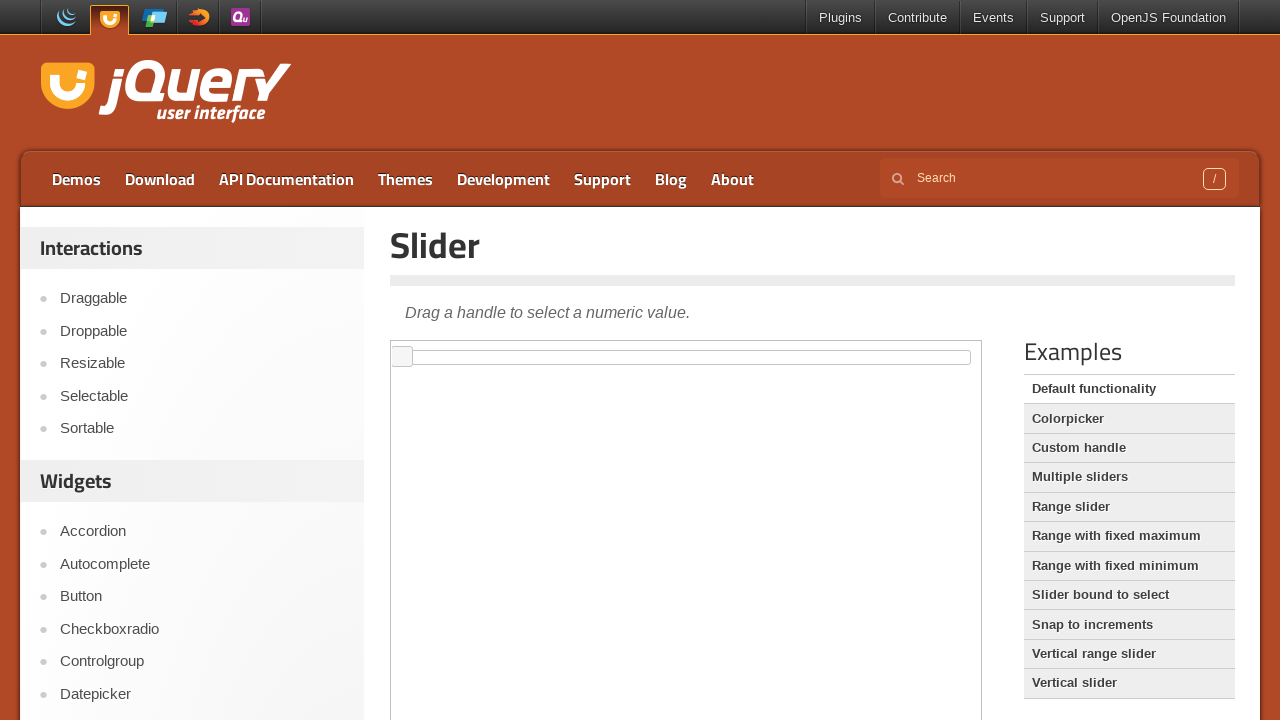

Moved mouse to center of slider handle at (402, 357)
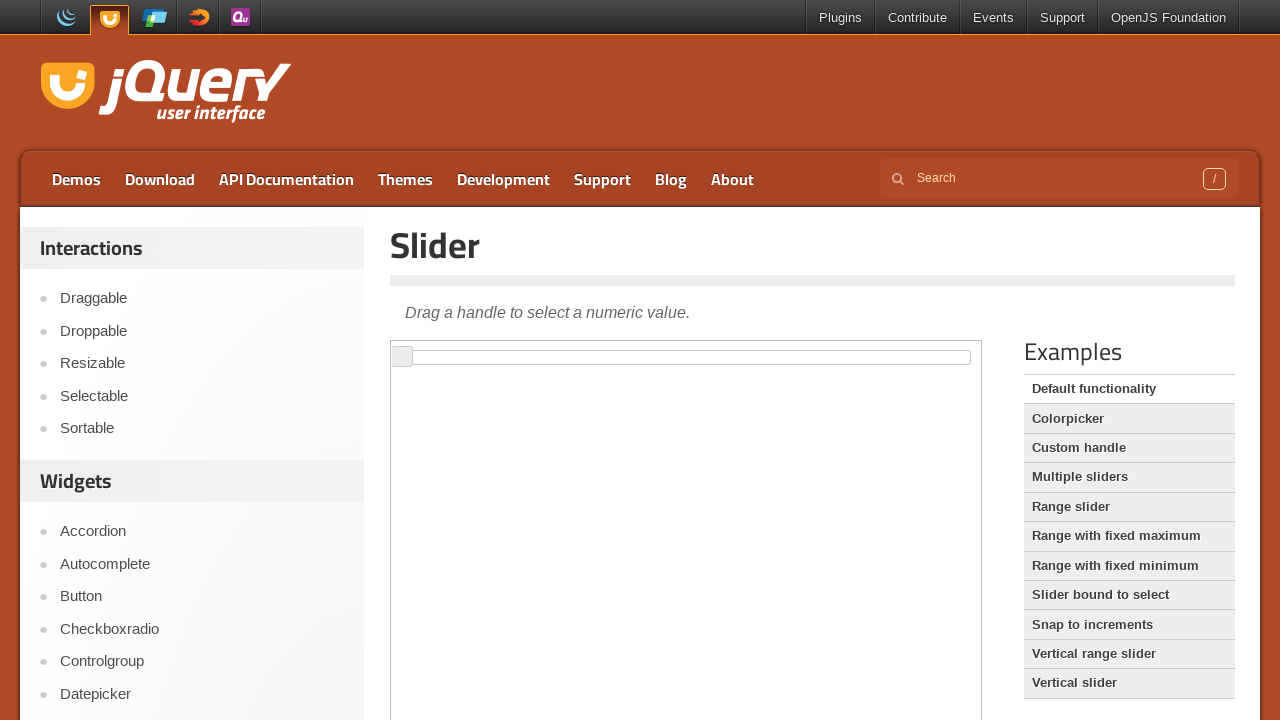

Pressed mouse button down on slider handle at (402, 357)
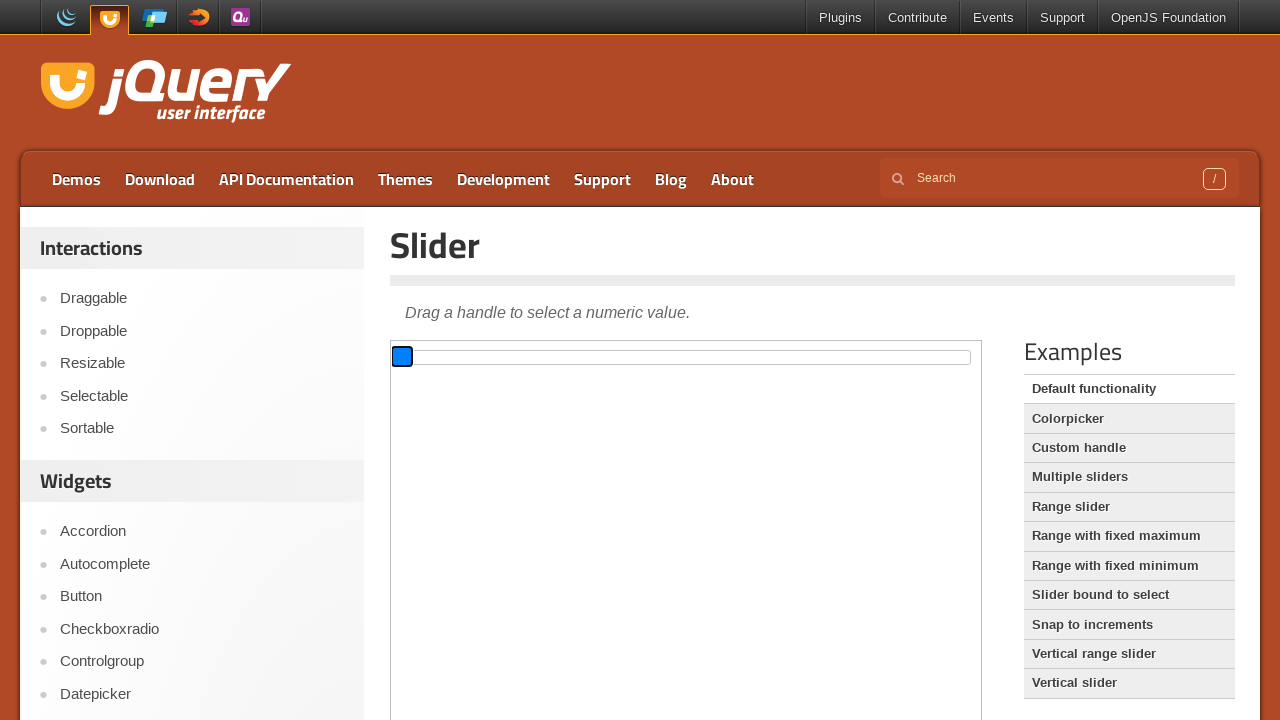

Dragged slider handle 300 pixels to the right at (702, 357)
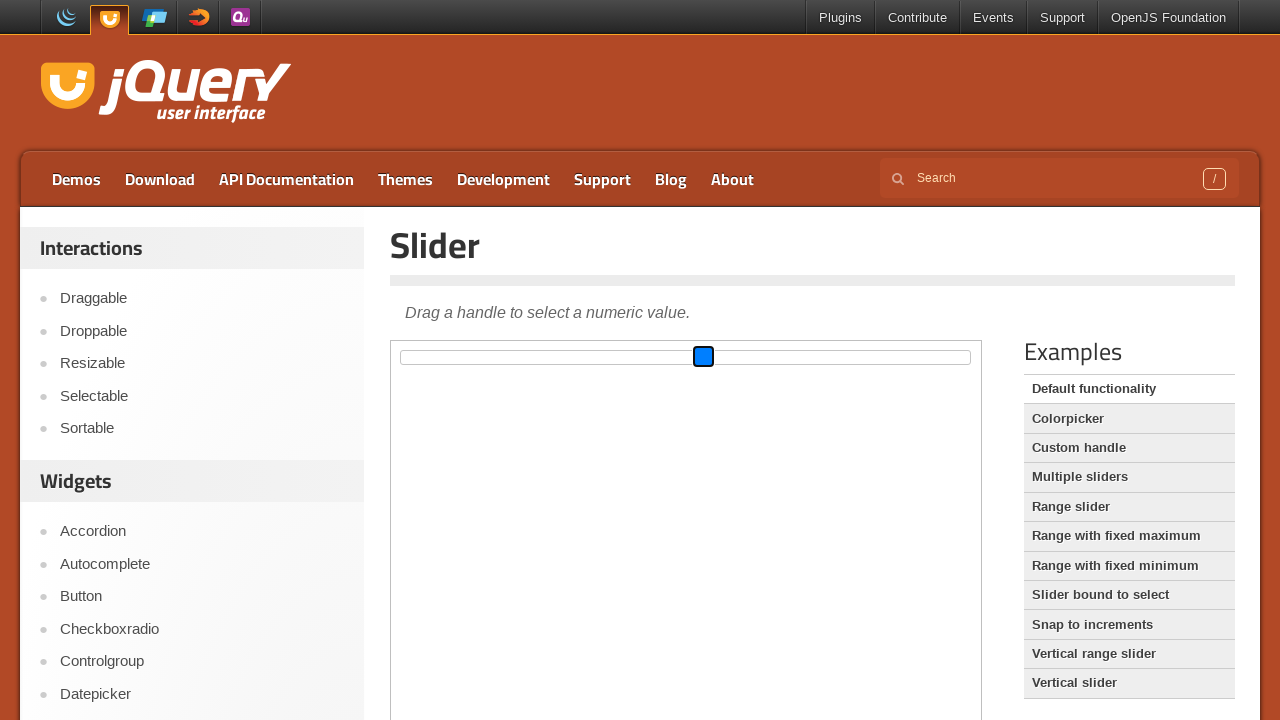

Released mouse button, slider drag completed at (702, 357)
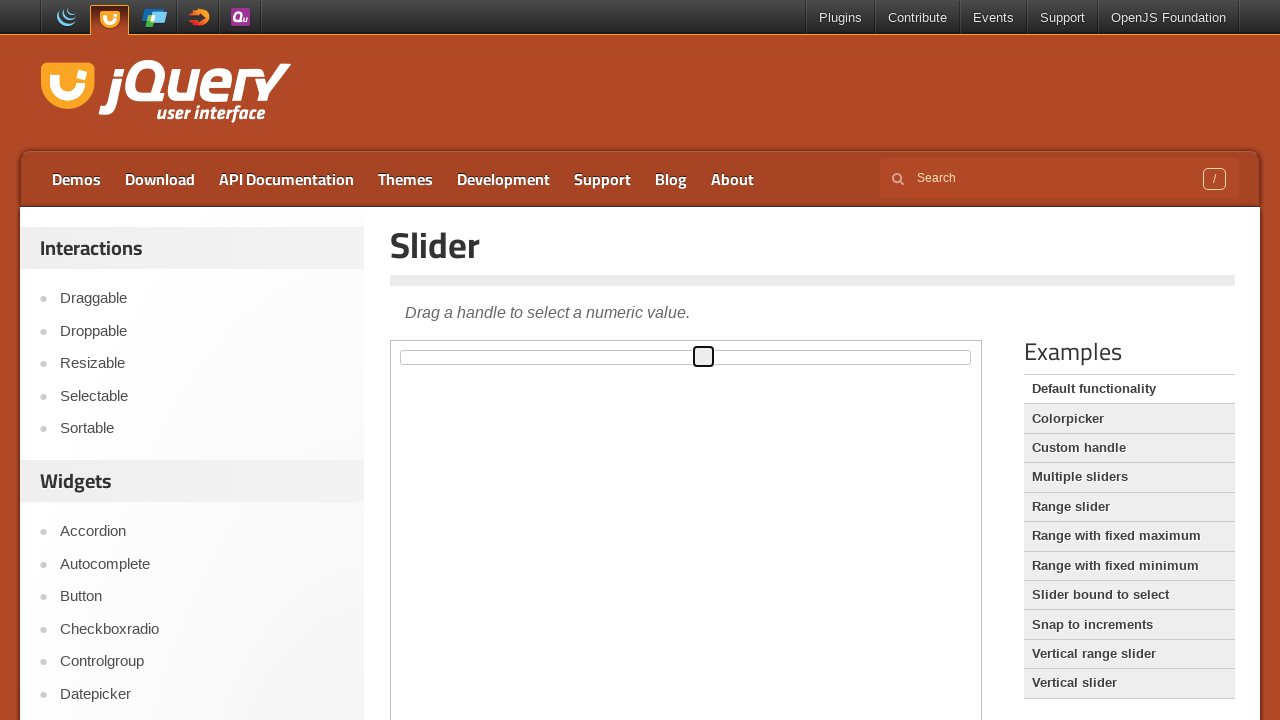

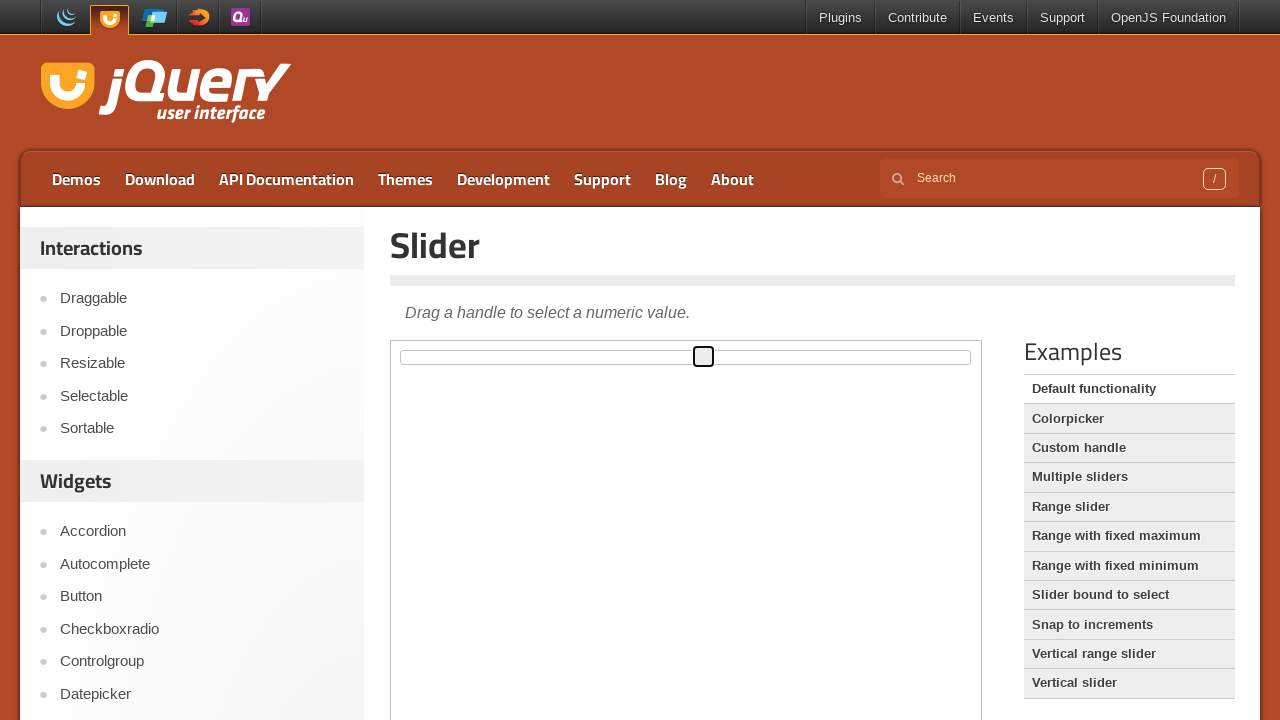